Tests date picker functionality by clicking on the date input field to open a calendar and selecting the 25th day

Starting URL: http://seleniumpractise.blogspot.com/2016/08/how-to-handle-calendar-in-selenium.html

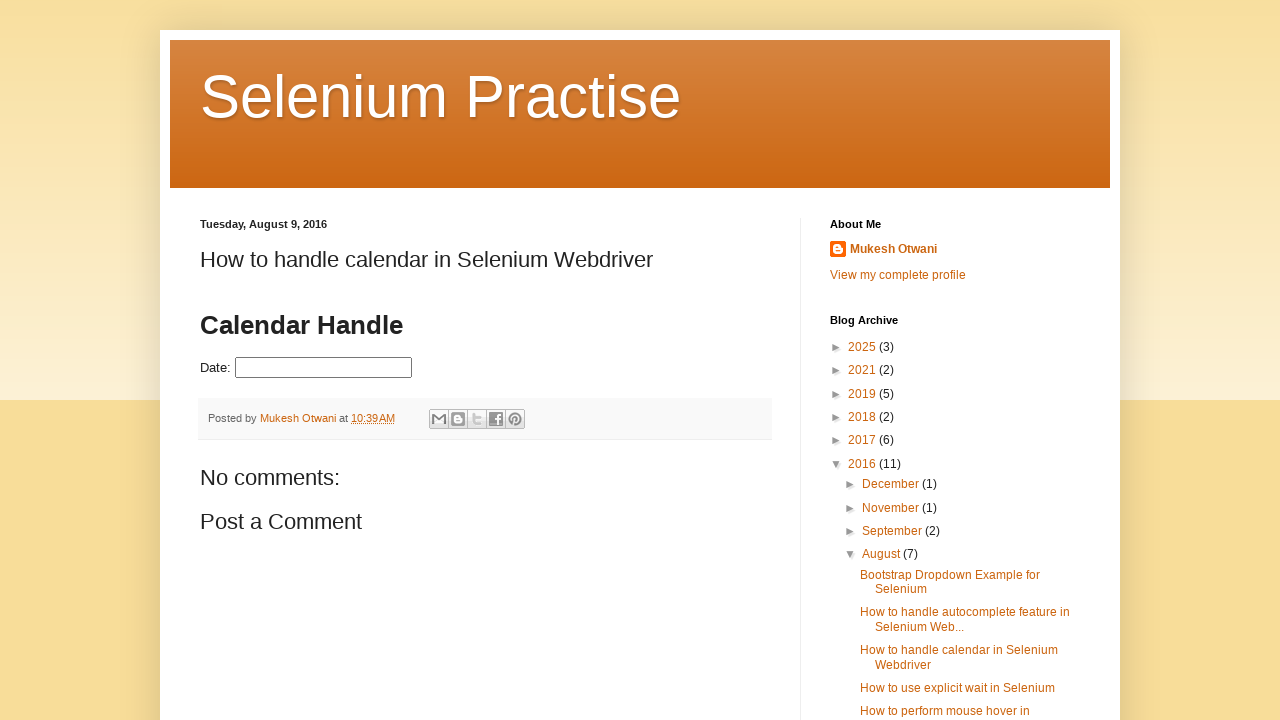

Clicked on date picker input field to open calendar at (324, 368) on input#datepicker
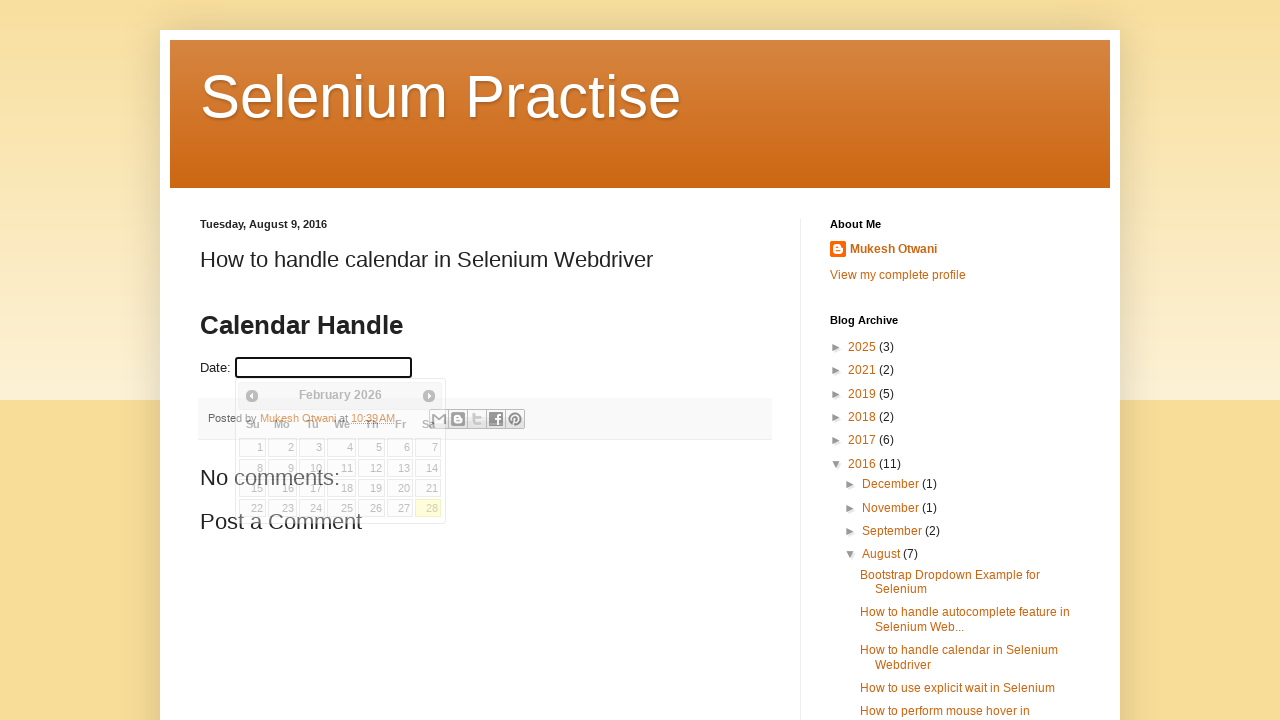

Calendar appeared with date options
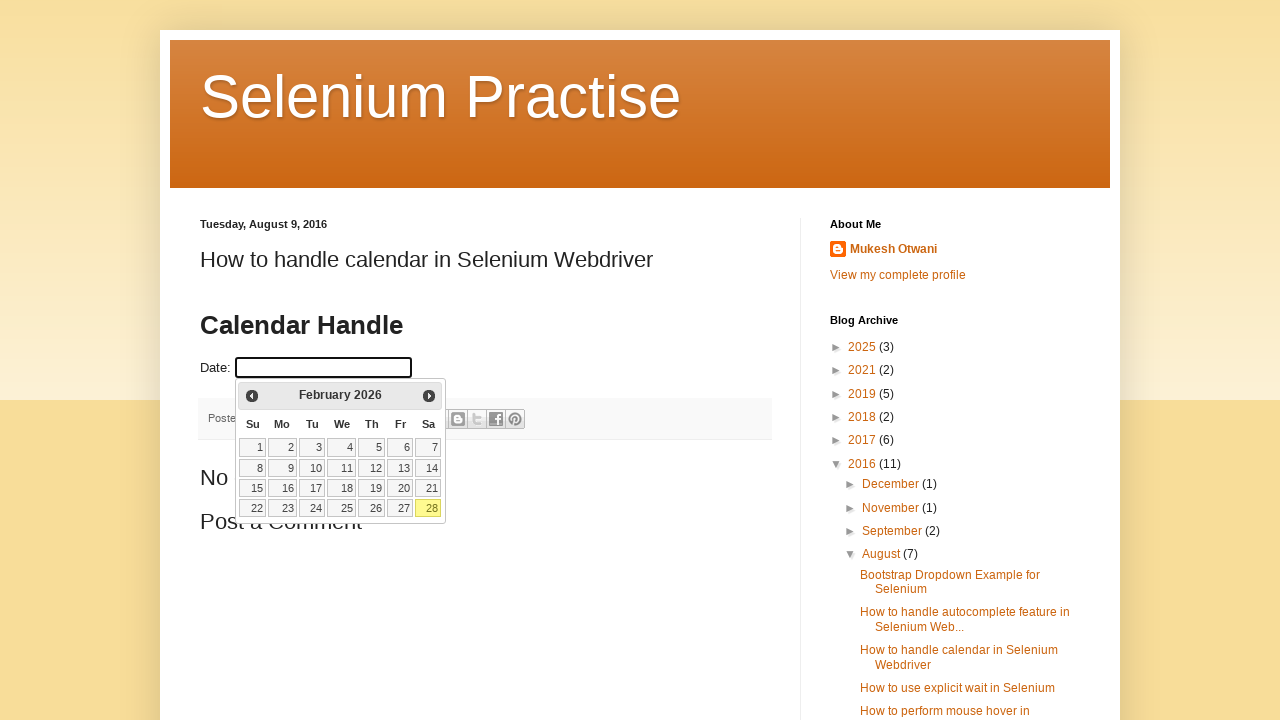

Selected the 25th day from the calendar at (864, 347) on a:text('25')
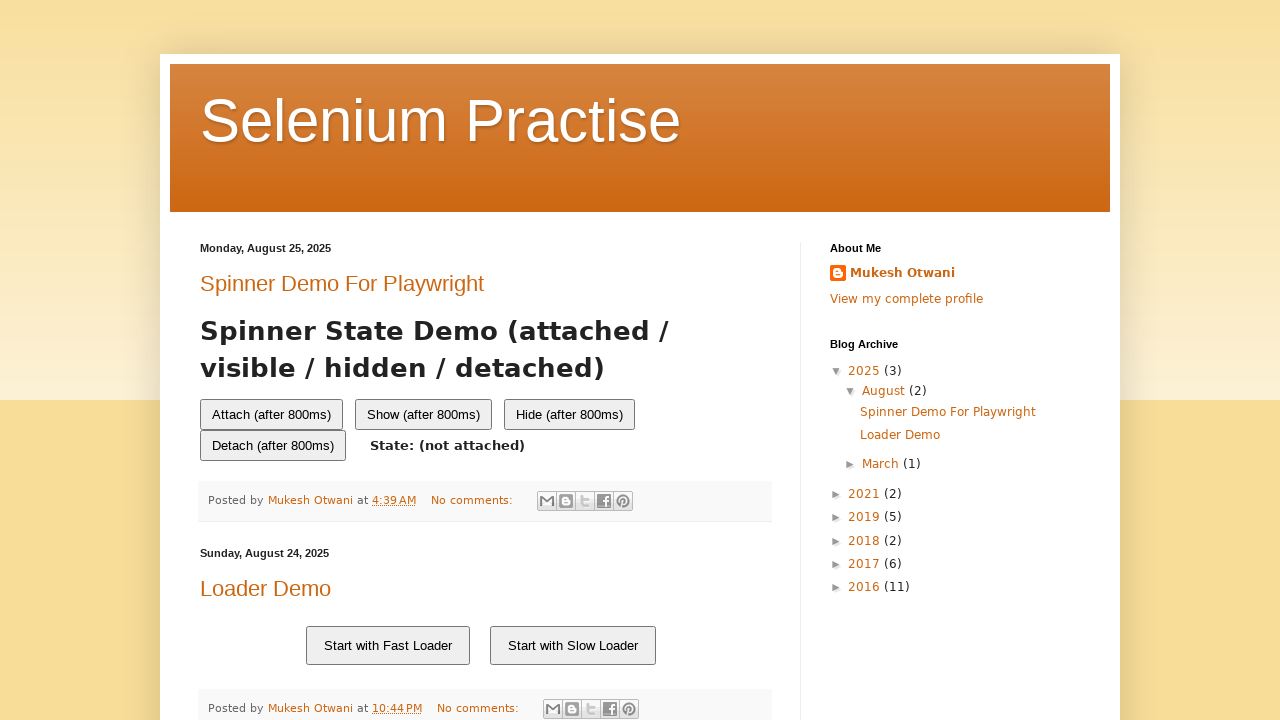

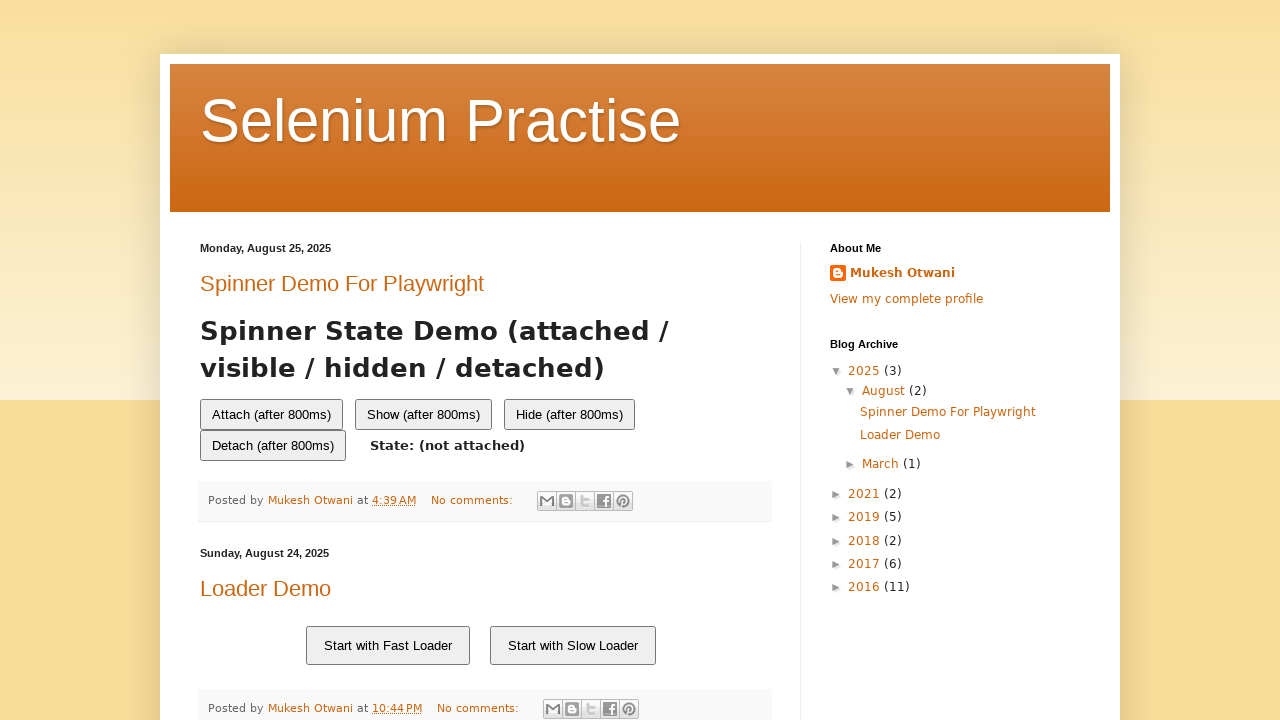